Tests mouse hover functionality by hovering over an avatar image and verifying that additional user information (caption) is displayed.

Starting URL: http://the-internet.herokuapp.com/hovers

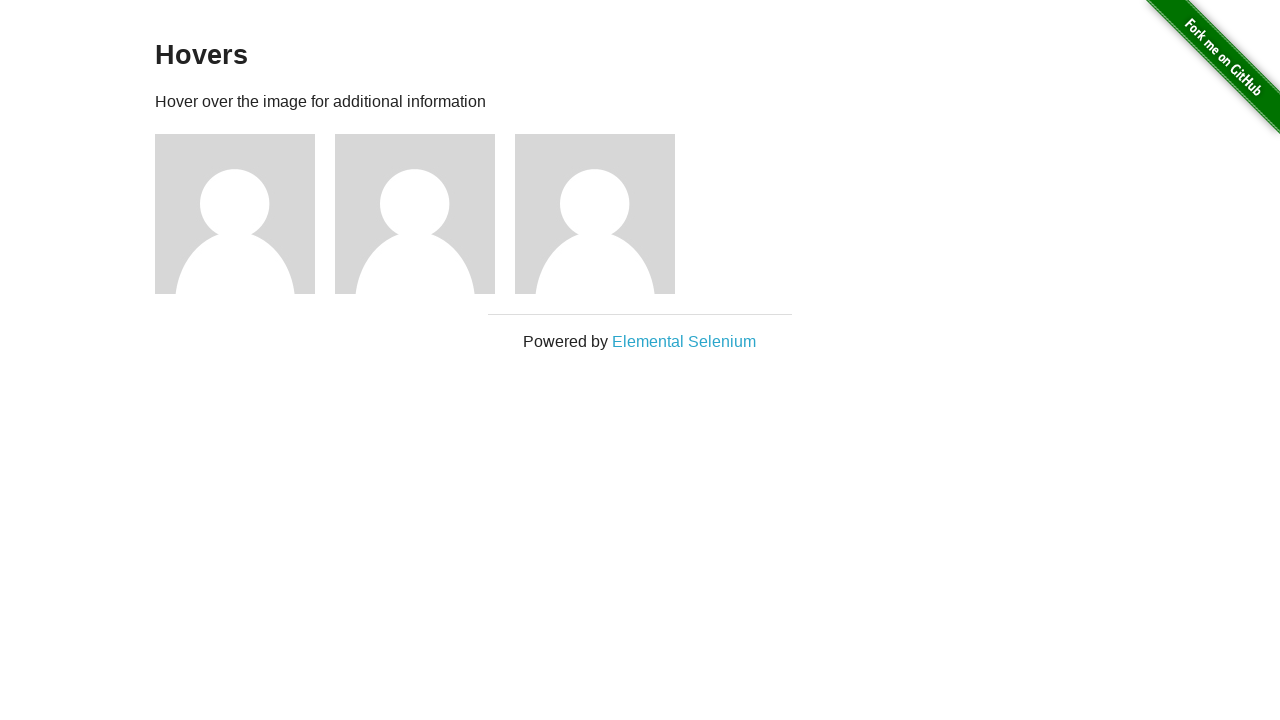

Navigated to hovers page
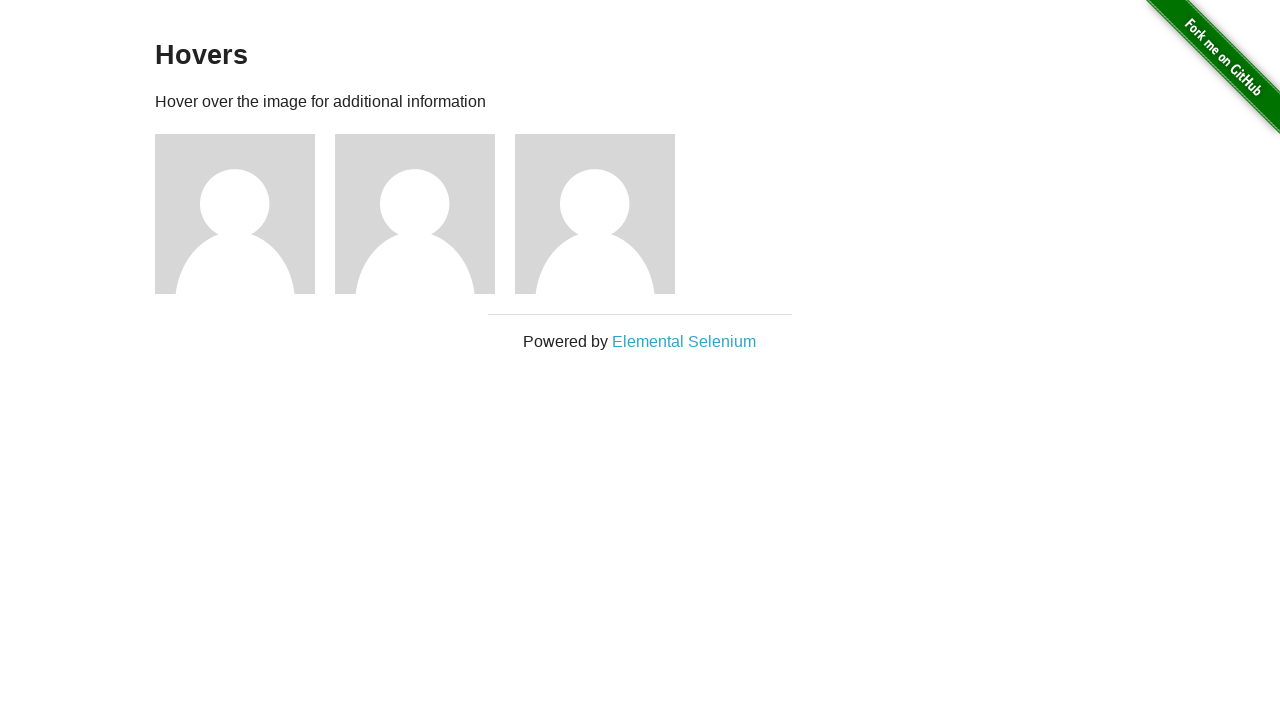

Located first avatar figure element
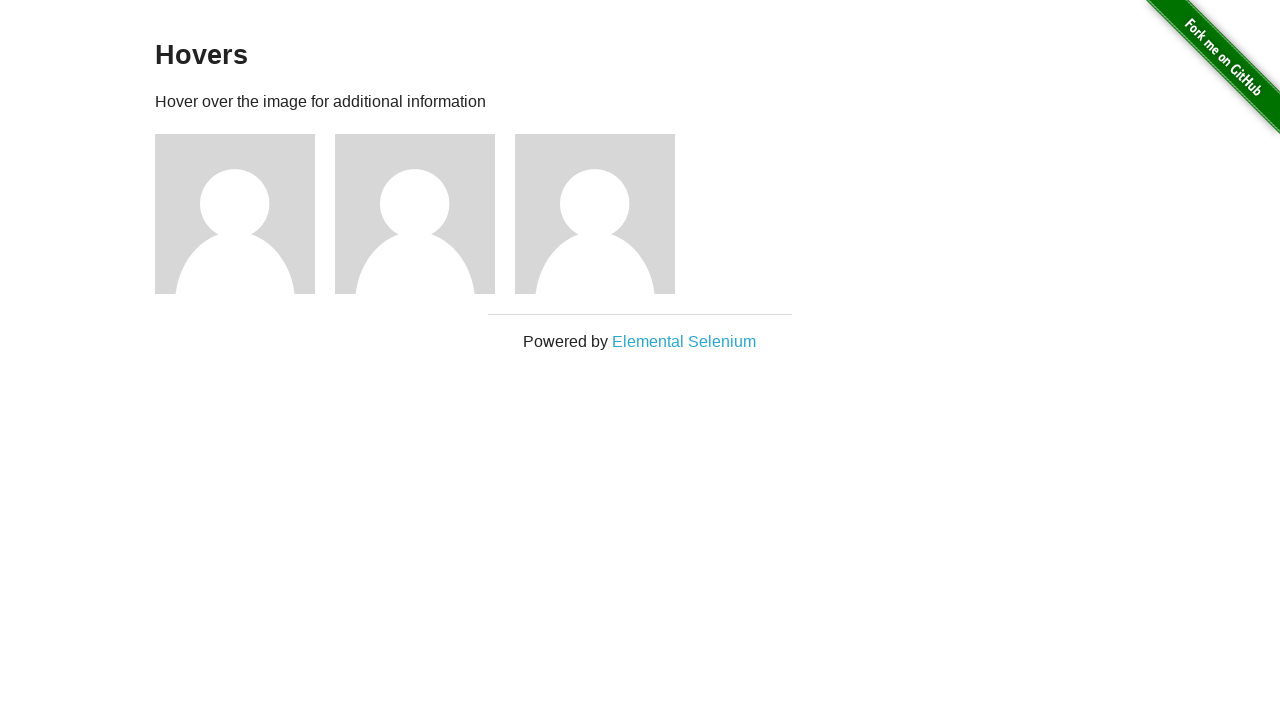

Hovered over avatar image at (245, 214) on .figure >> nth=0
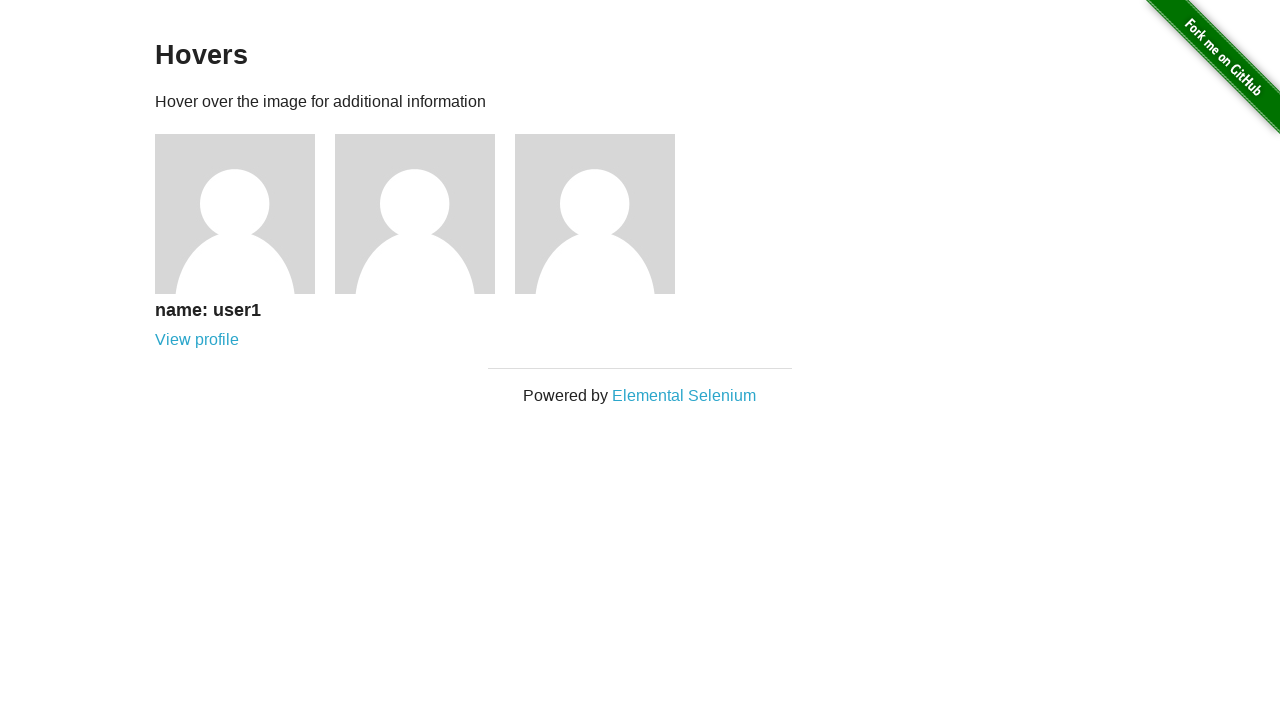

Located caption element
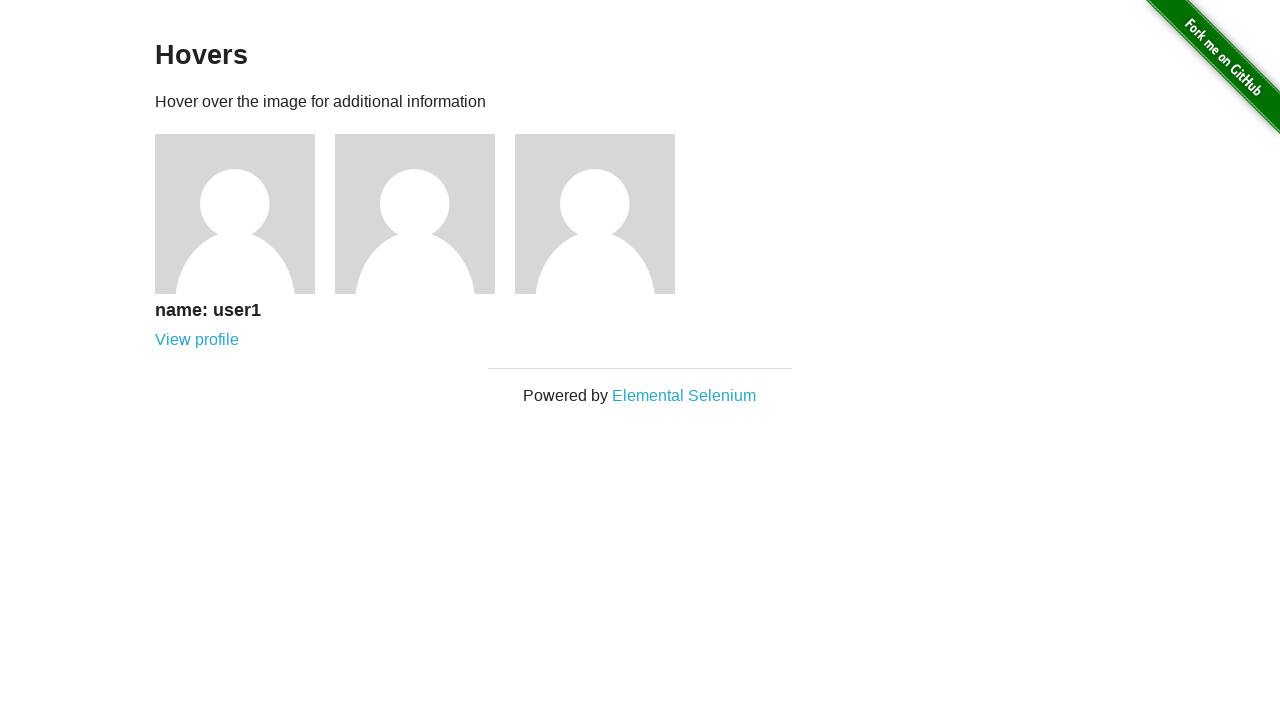

Verified that caption is visible after hover
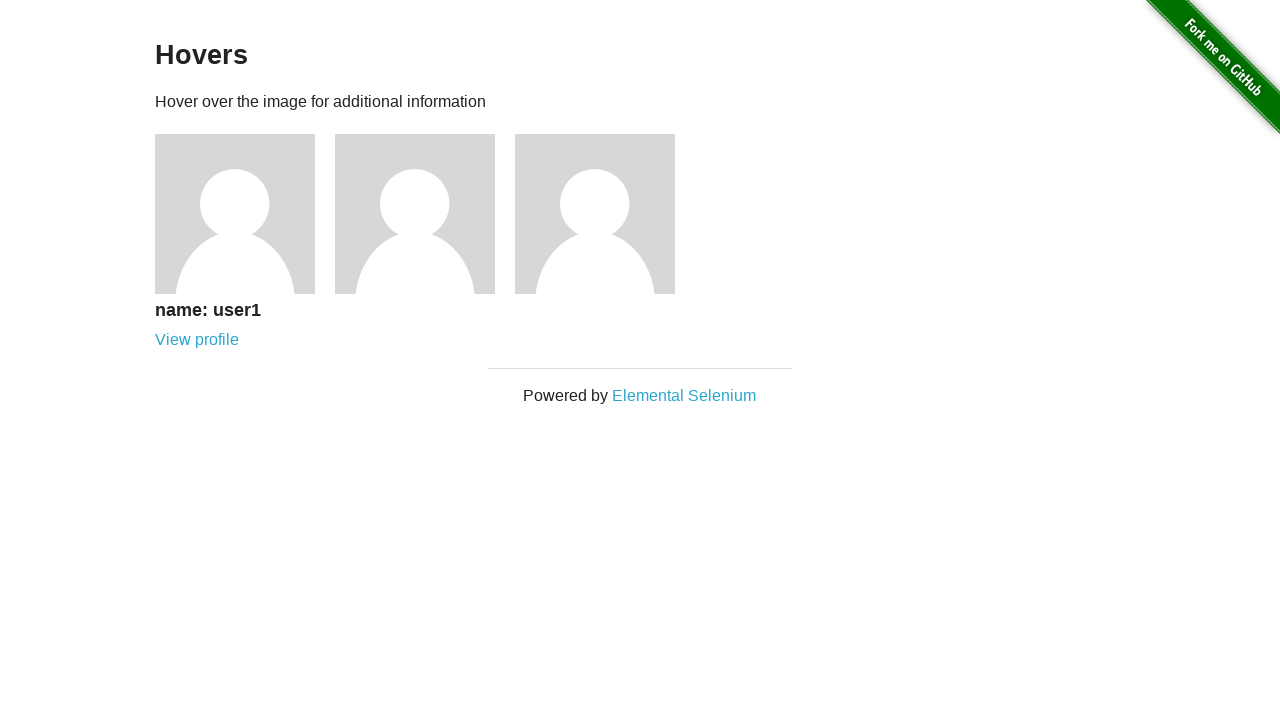

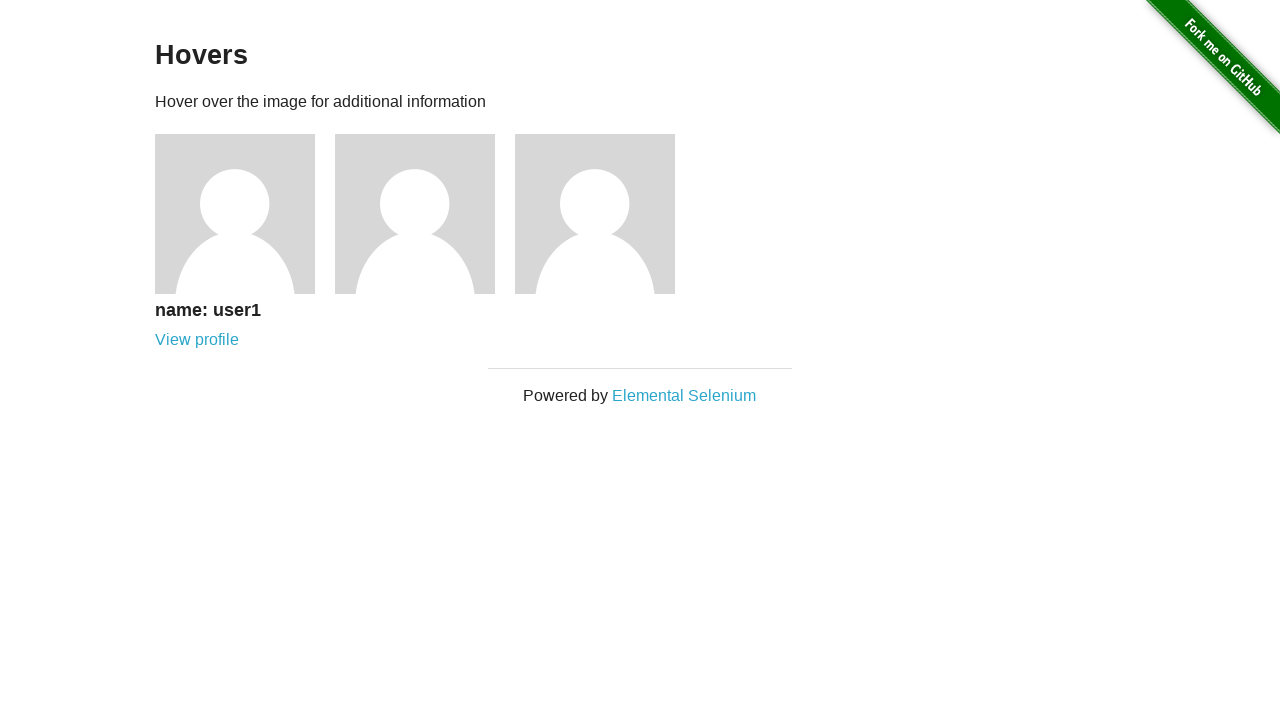